Tests login form validation by entering username, entering then clearing password, clicking login, and verifying the "Password is required" error message appears

Starting URL: https://www.saucedemo.com/

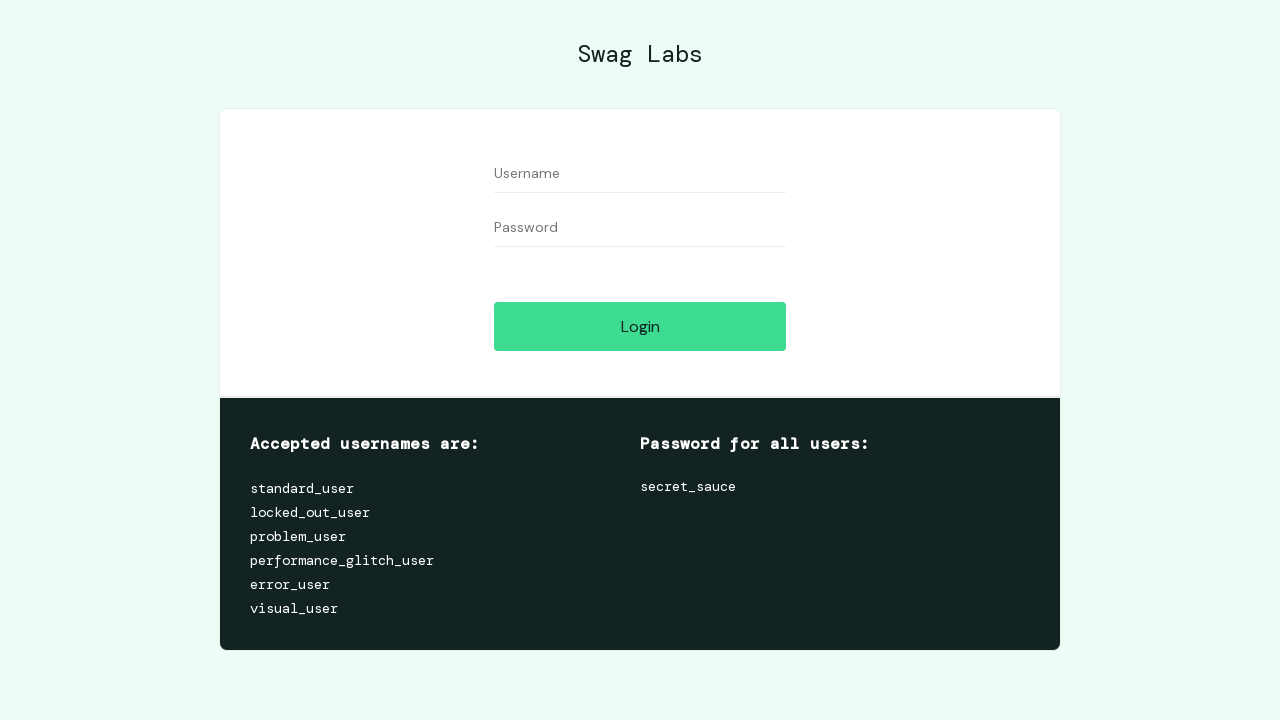

Filled username field with 'standard_user' on //input[@id='user-name']
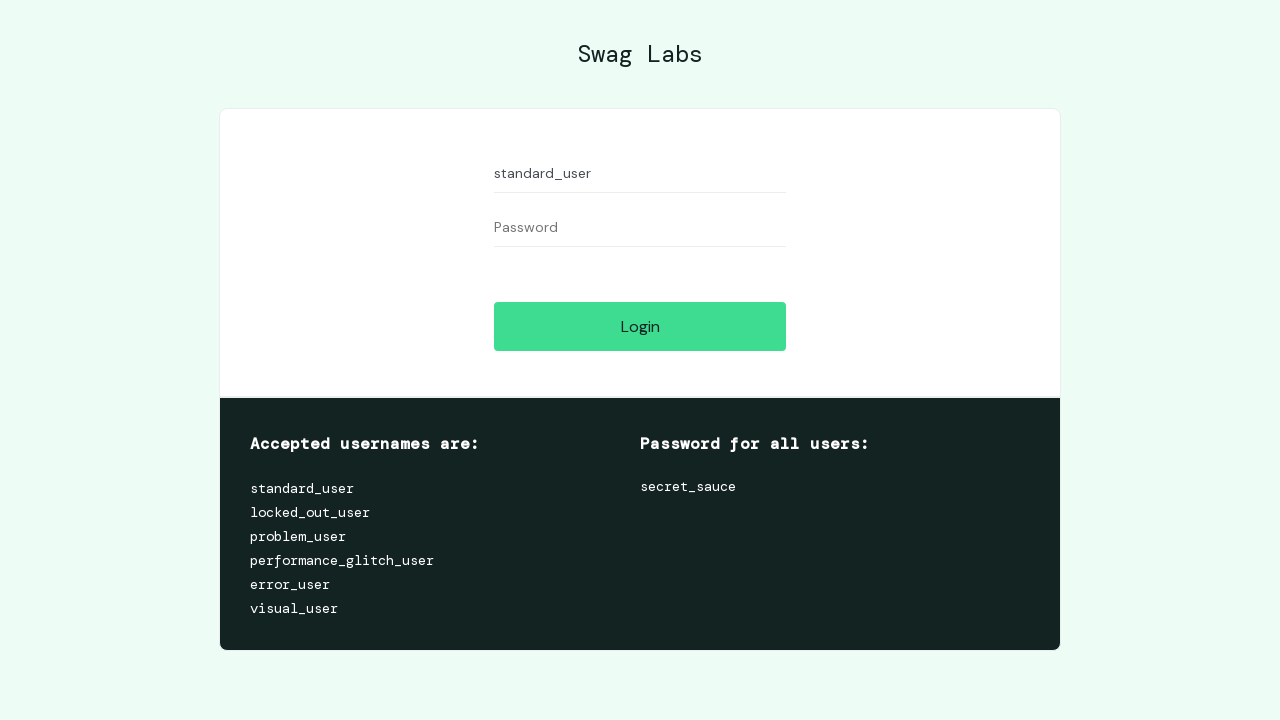

Filled password field with 'somepassword' on //input[@id='password']
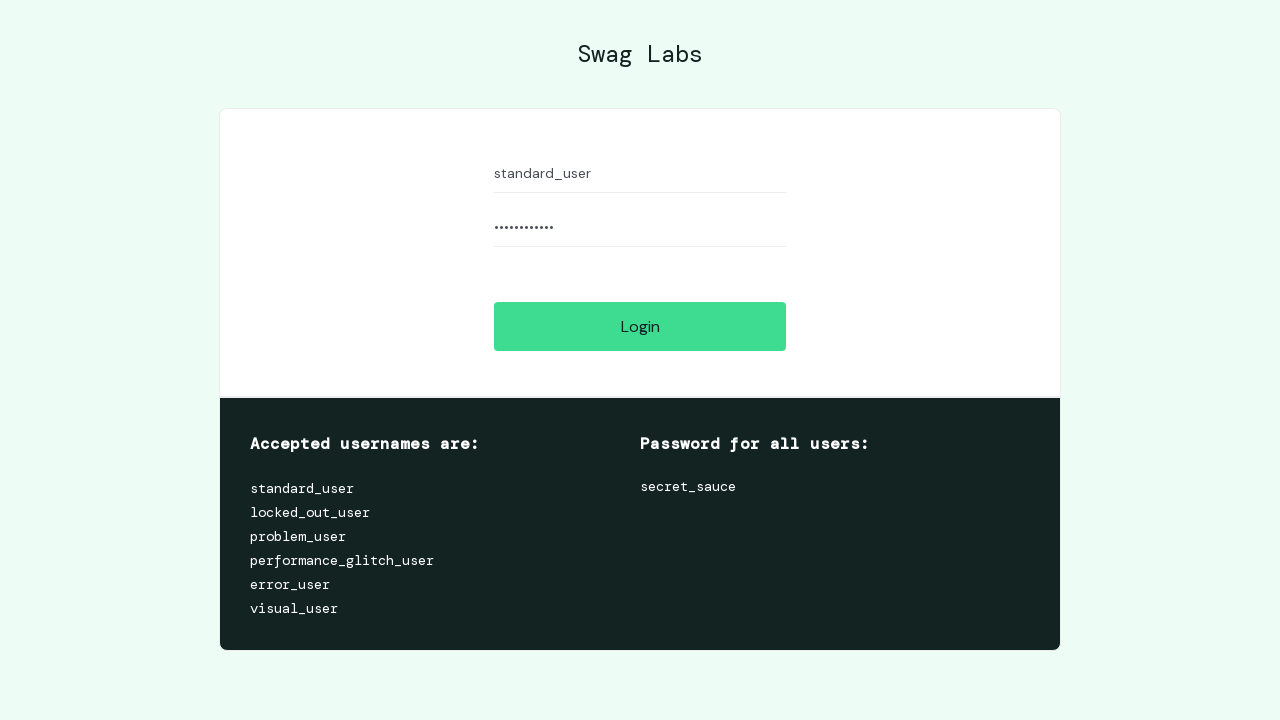

Cleared password field on //input[@id='password']
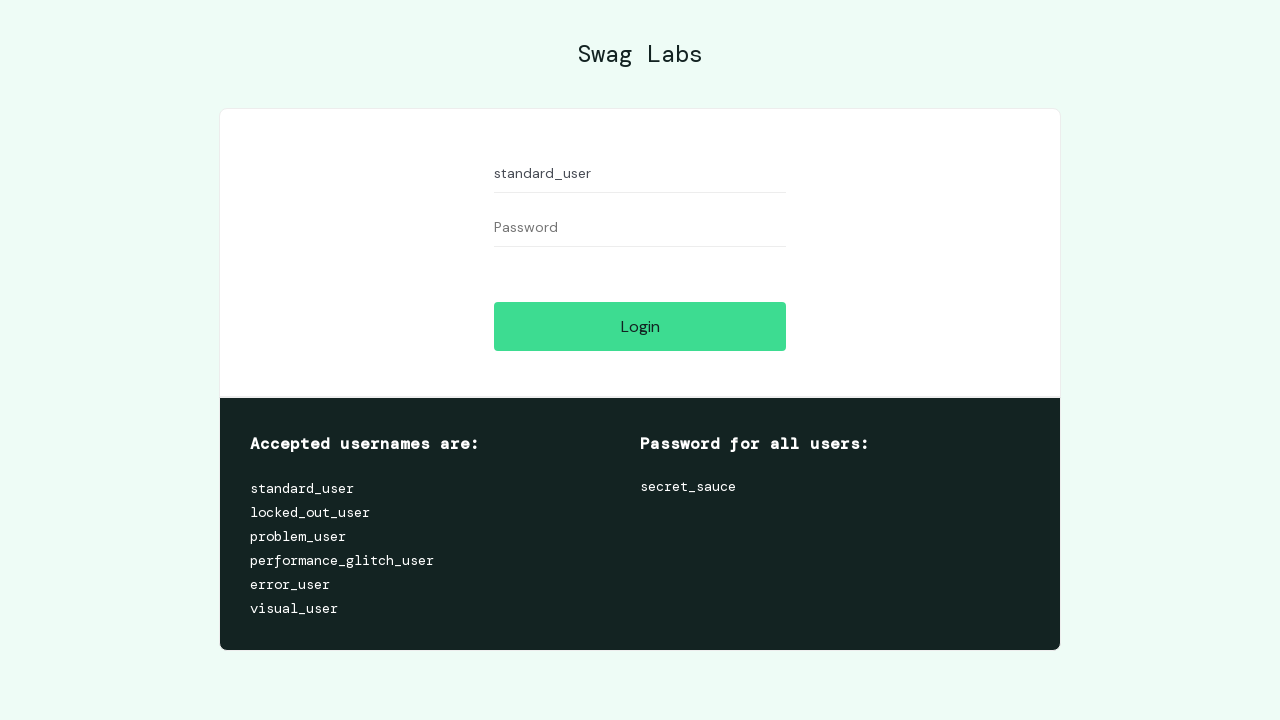

Clicked login button at (640, 326) on xpath=//input[@id='login-button']
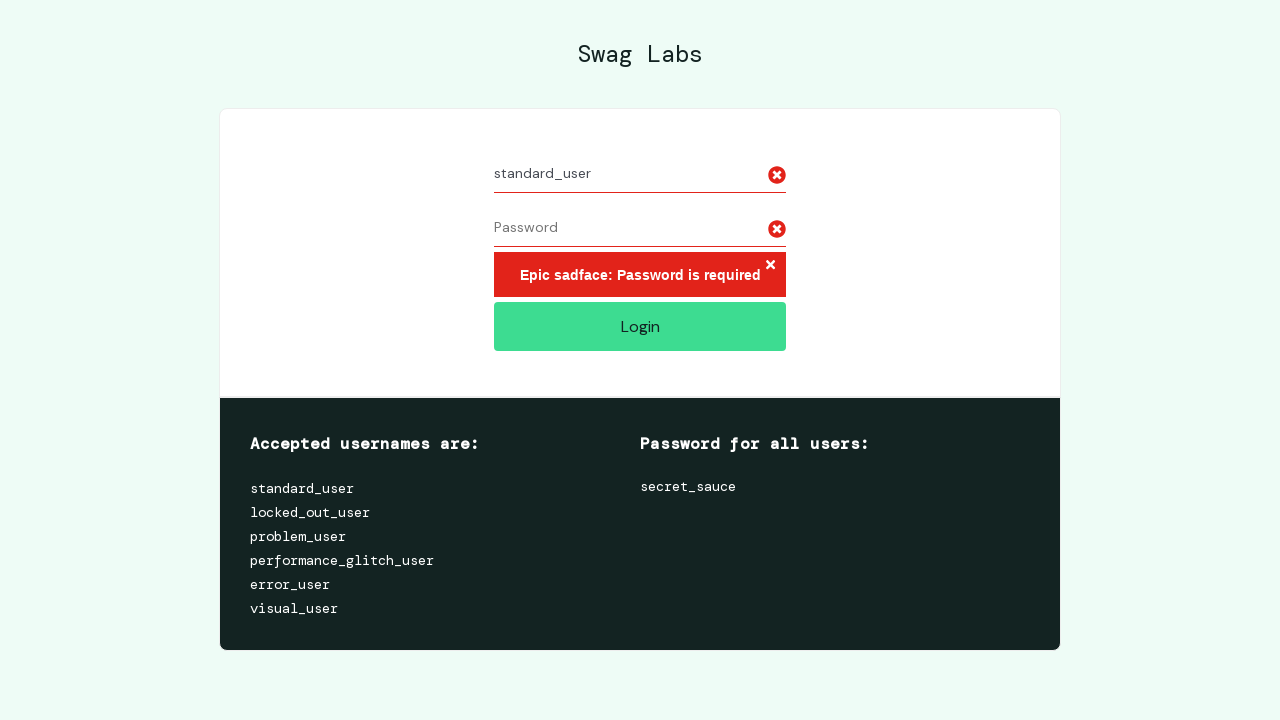

Error message element loaded on page
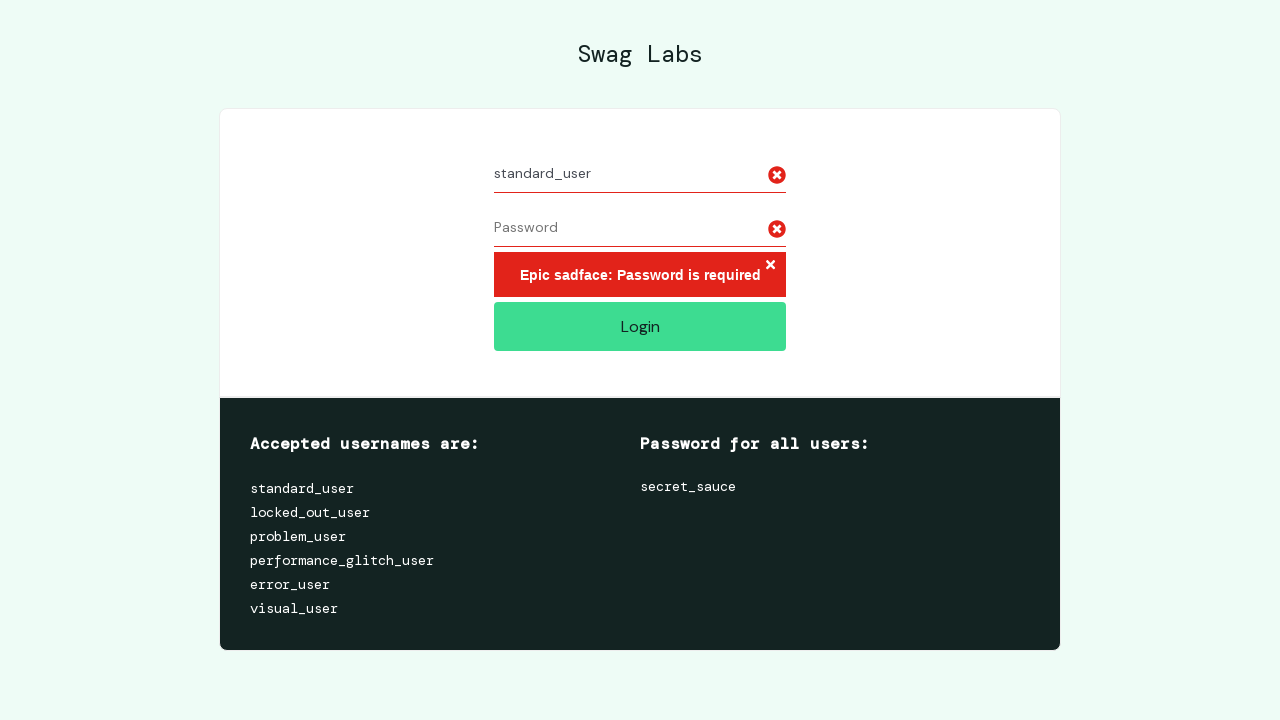

Retrieved error message text: 'Epic sadface: Password is required'
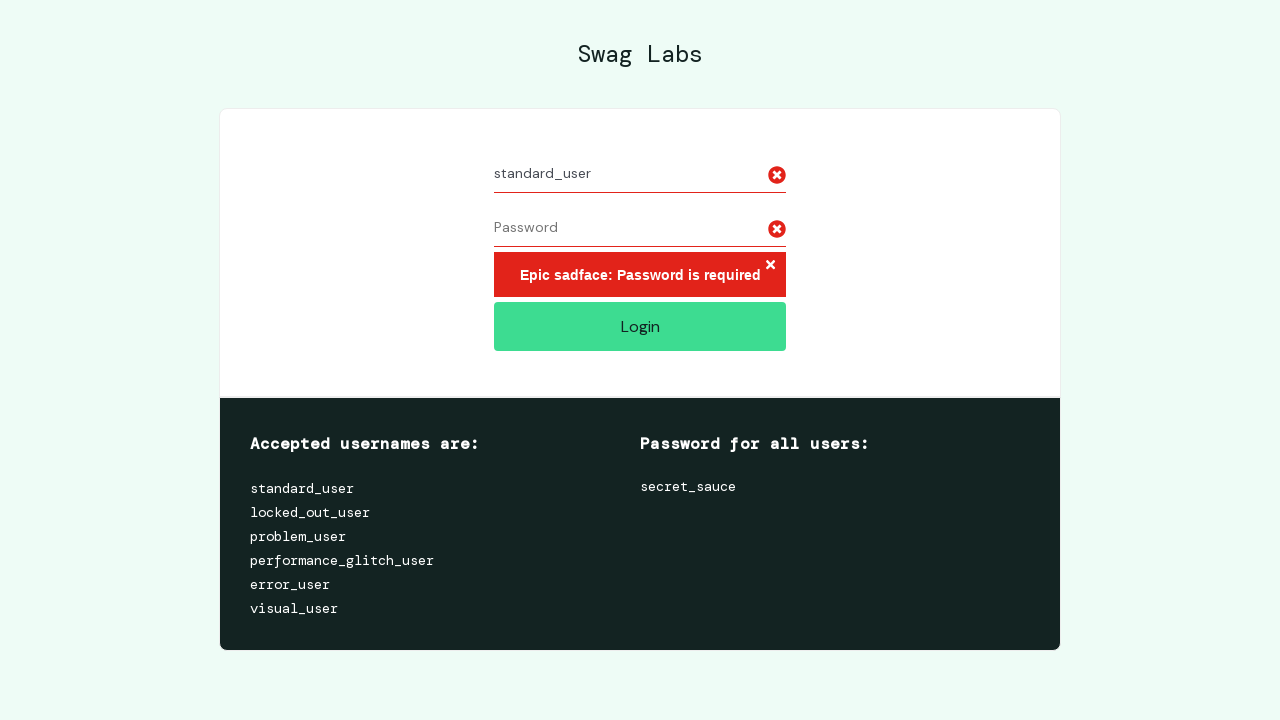

Verified 'Password is required' error message is displayed
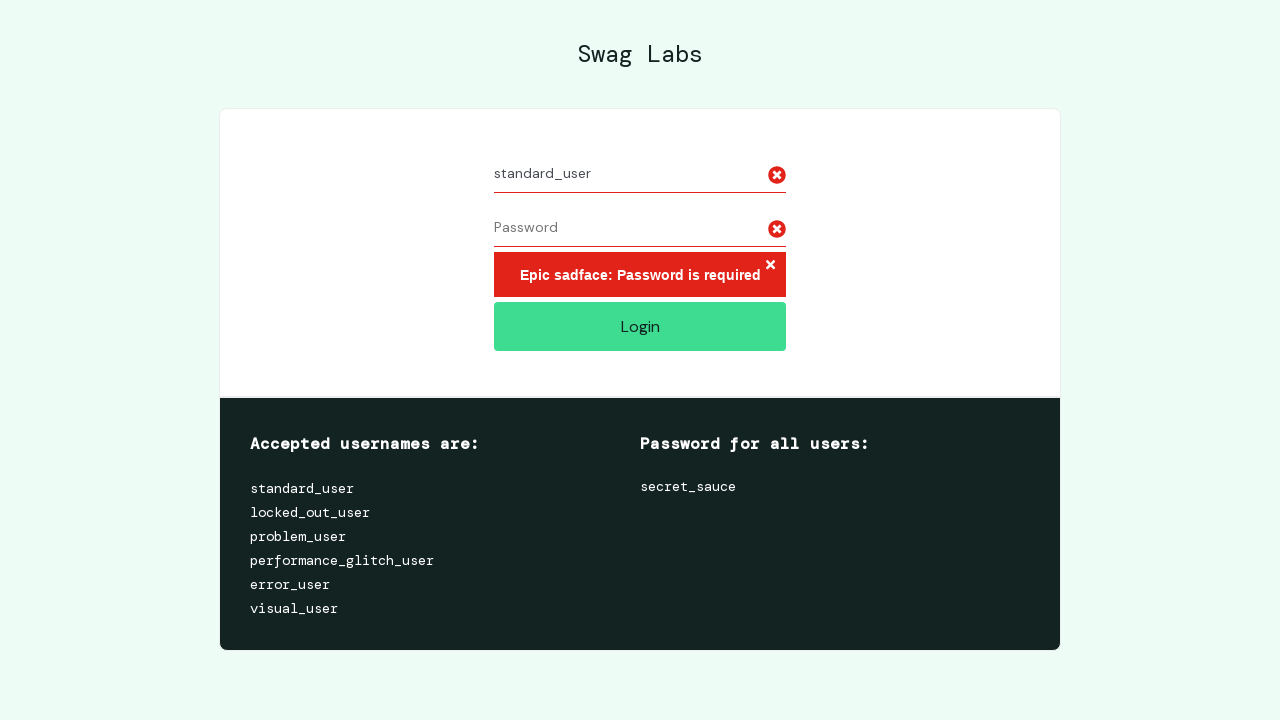

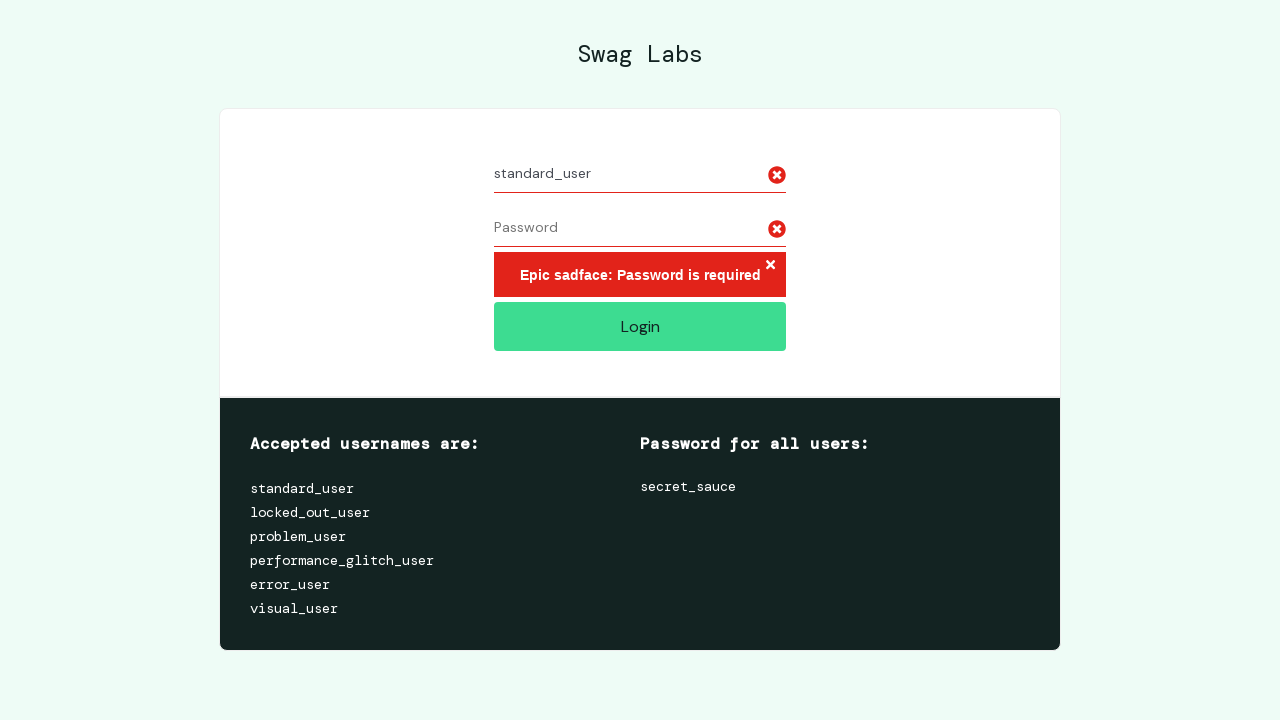